Tests dynamic loading functionality by clicking a start button and waiting for a hidden element to become visible after loading completes

Starting URL: https://the-internet.herokuapp.com/dynamic_loading/1

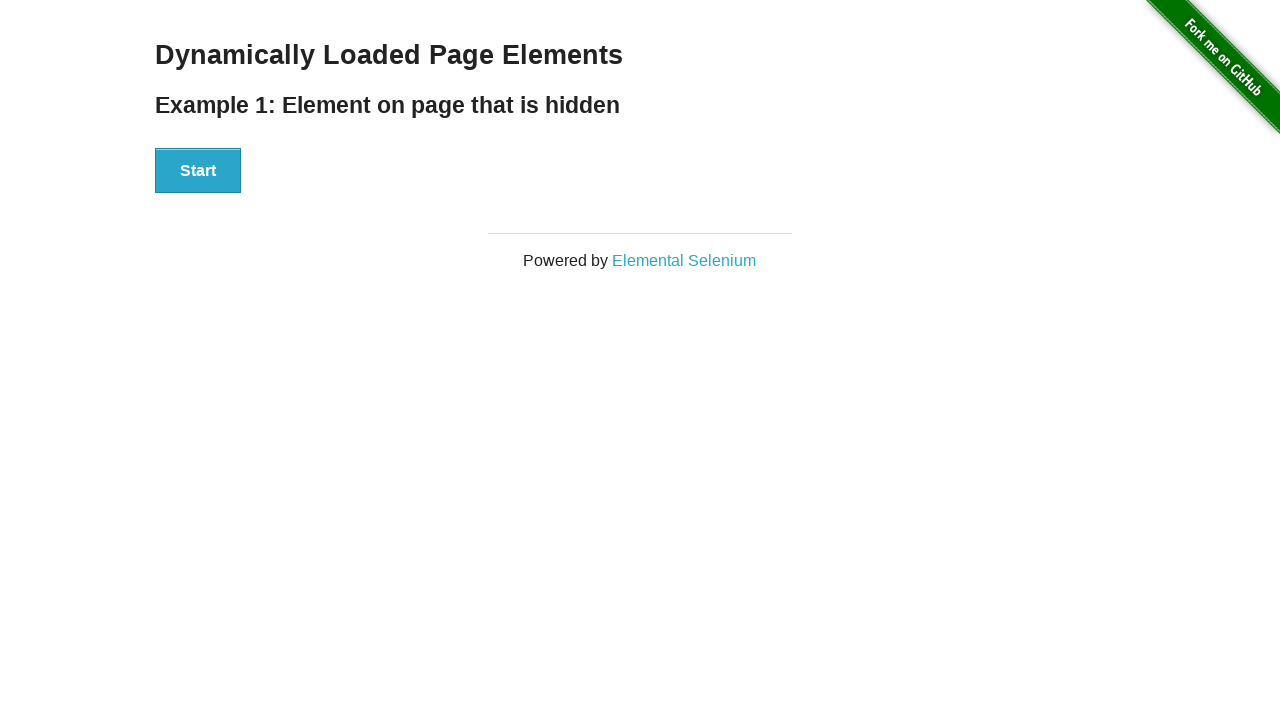

Clicked start button to trigger dynamic loading at (198, 171) on #start button
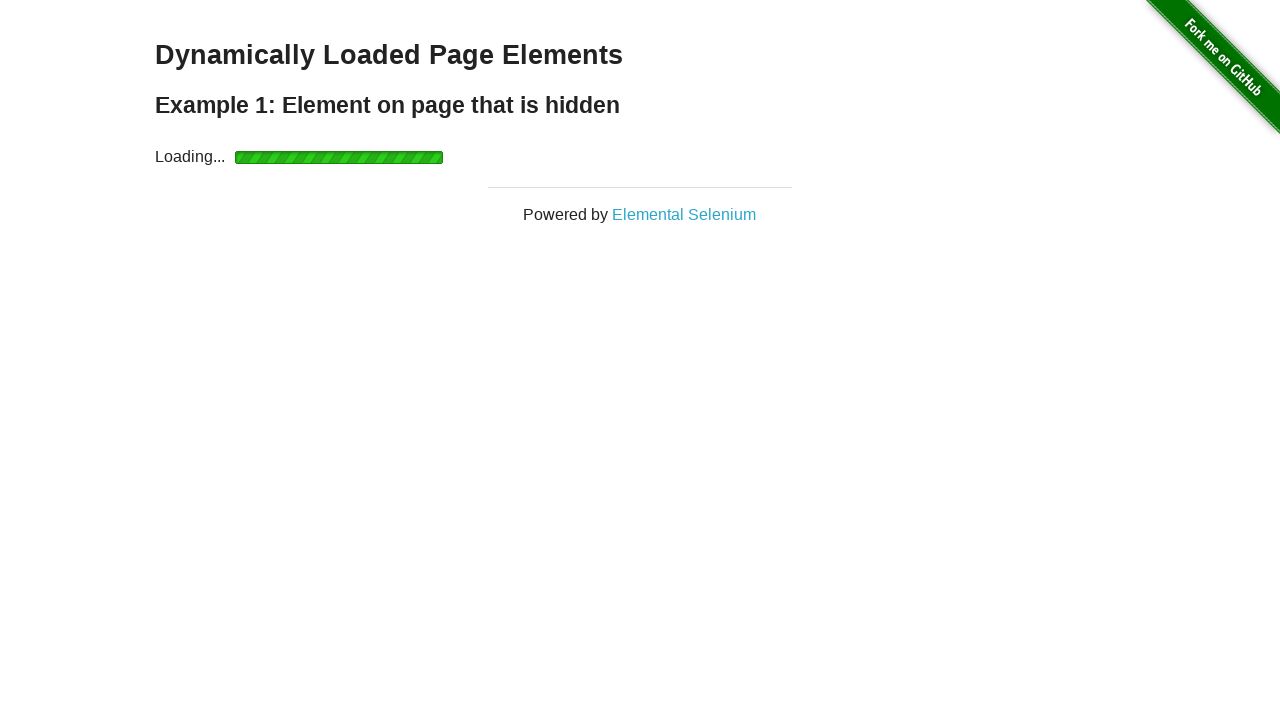

Waited for dynamically loaded element to become visible
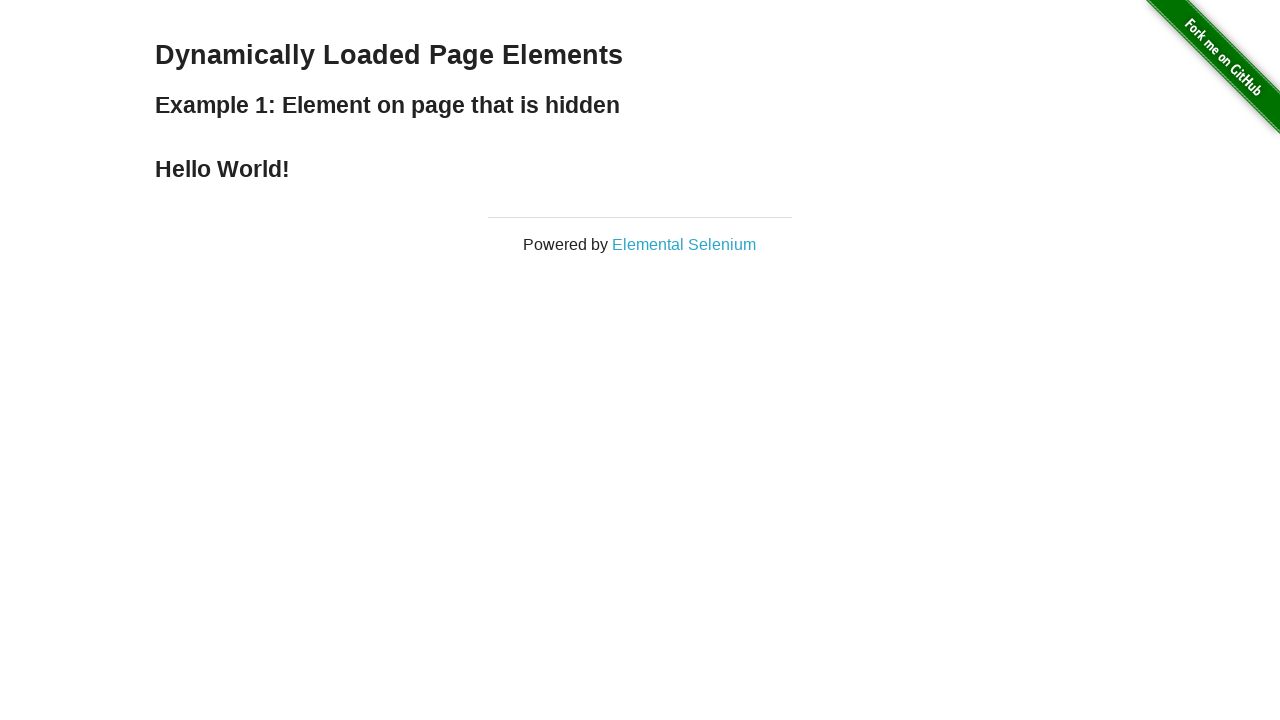

Located finish heading element
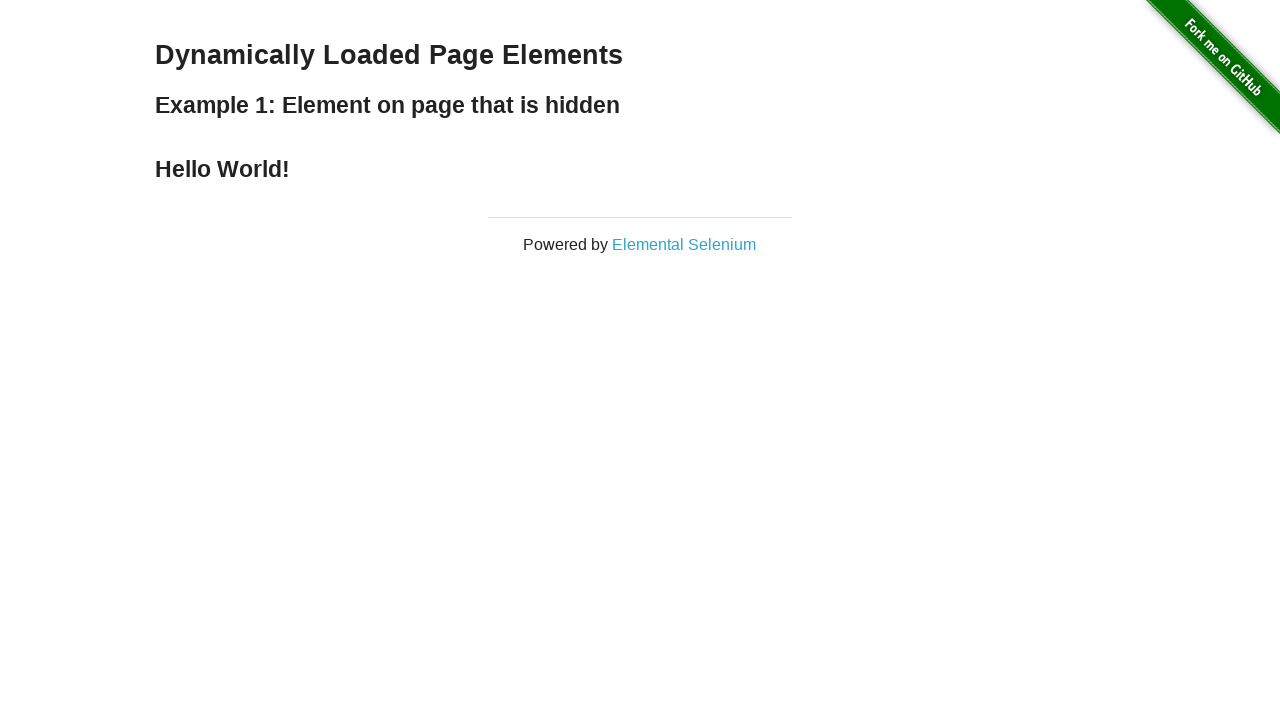

Confirmed finish heading is visible after dynamic loading completed
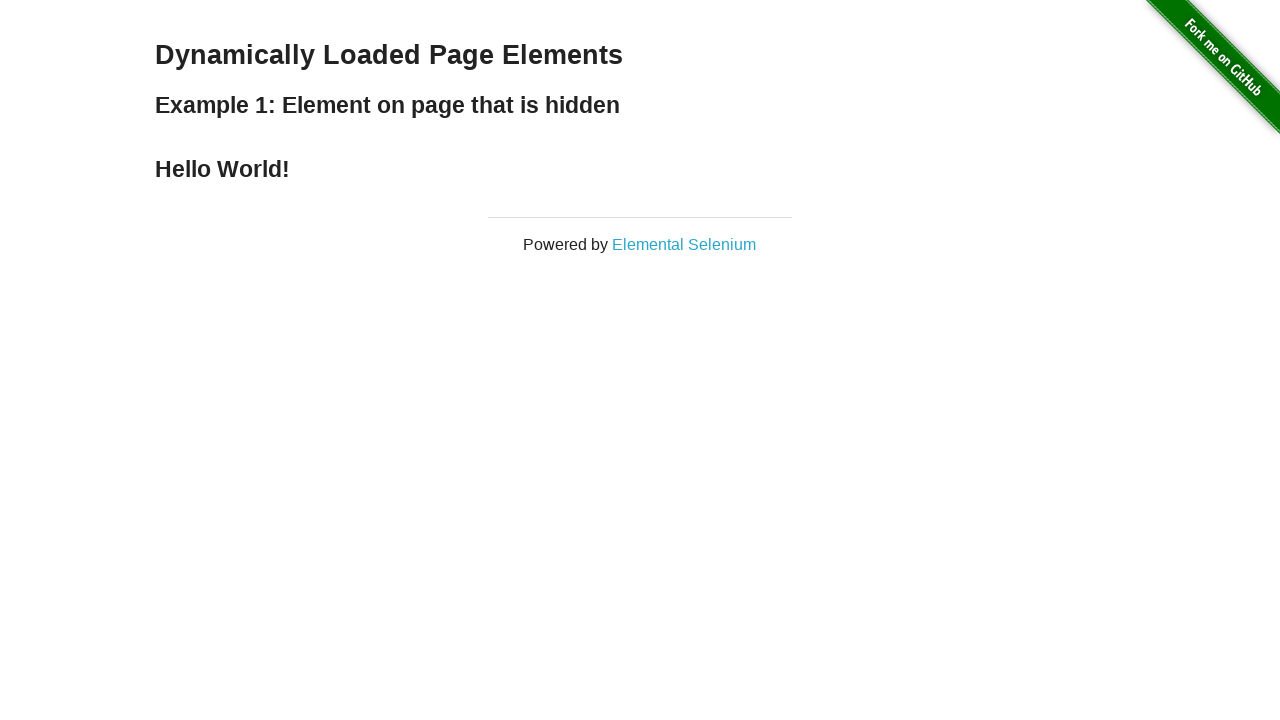

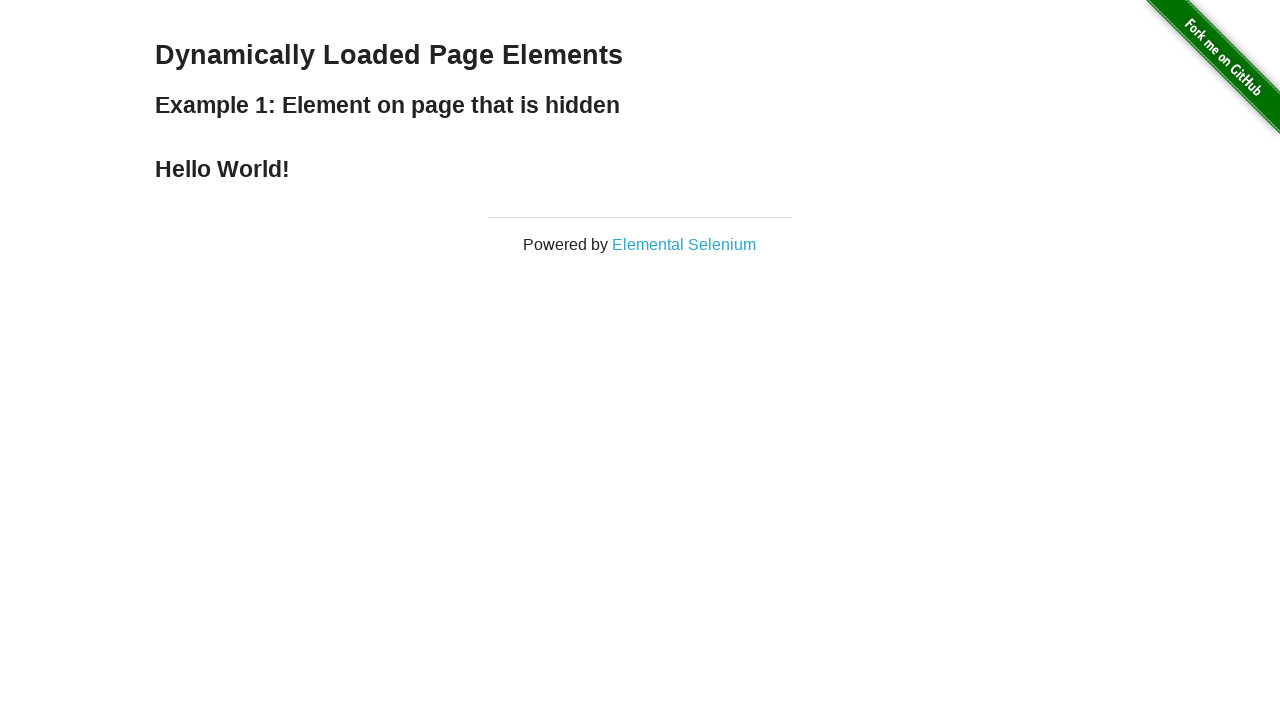